Tests navigation from Tools QA to Demo QA site via link click and verifies the URL

Starting URL: https://www.toolsqa.com/selenium-training/

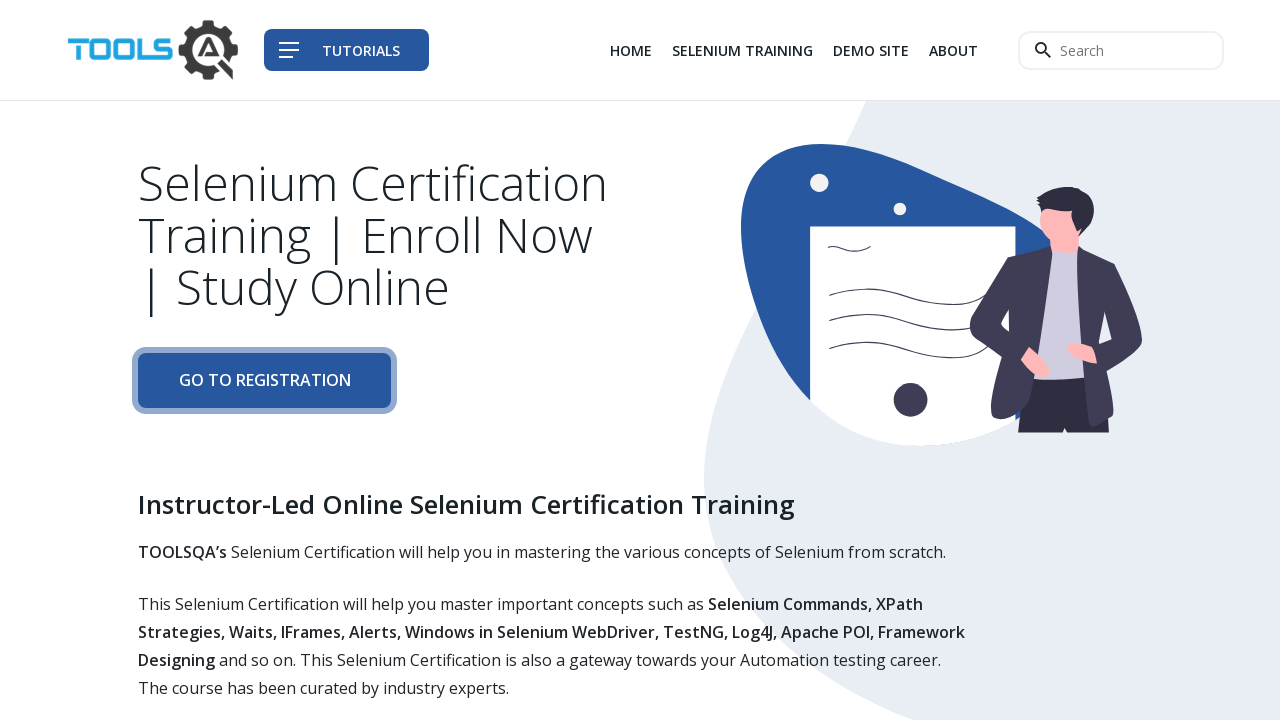

Clicked on Demo Site link from Tools QA navigation at (871, 50) on div.col-auto li:nth-child(3) a
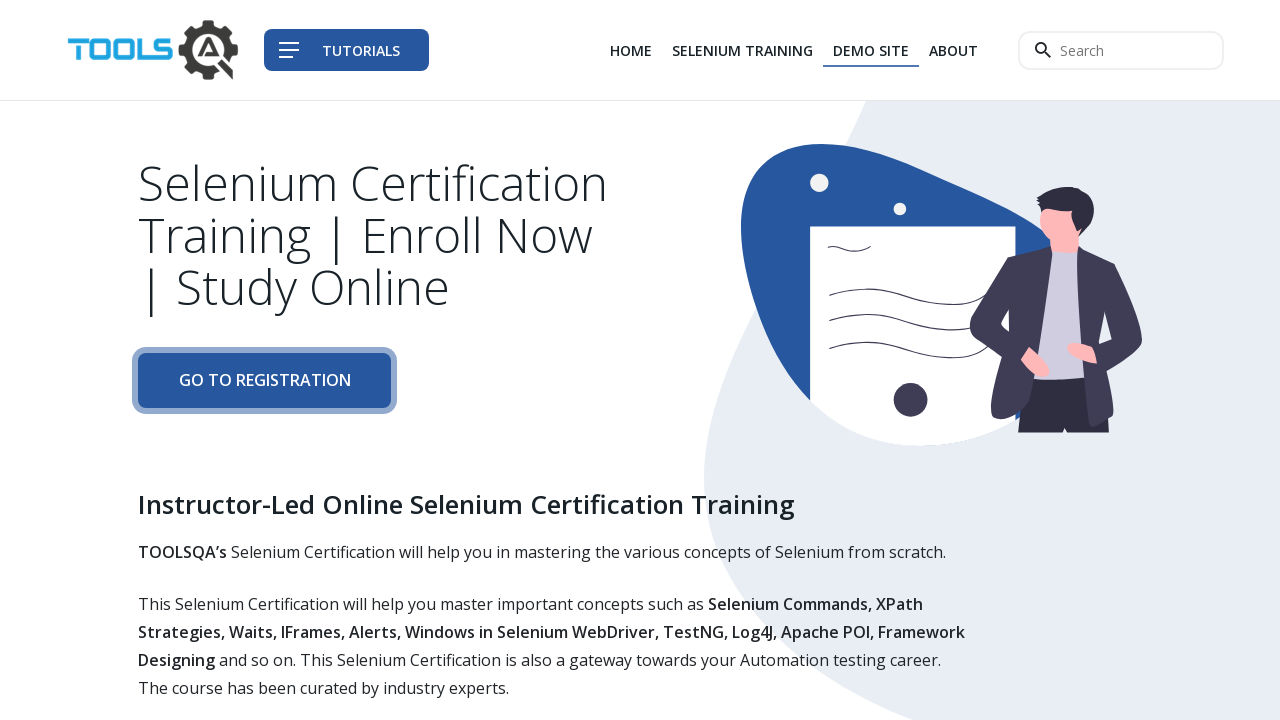

Waited for page transition (2000ms)
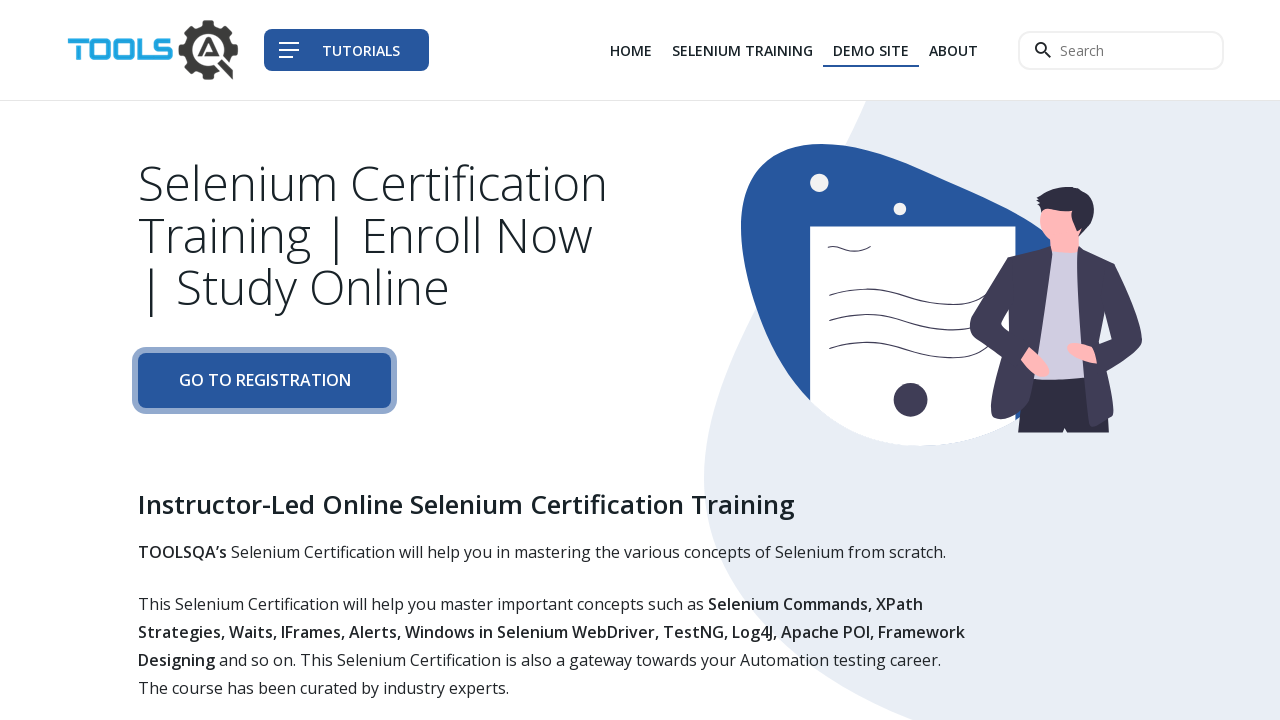

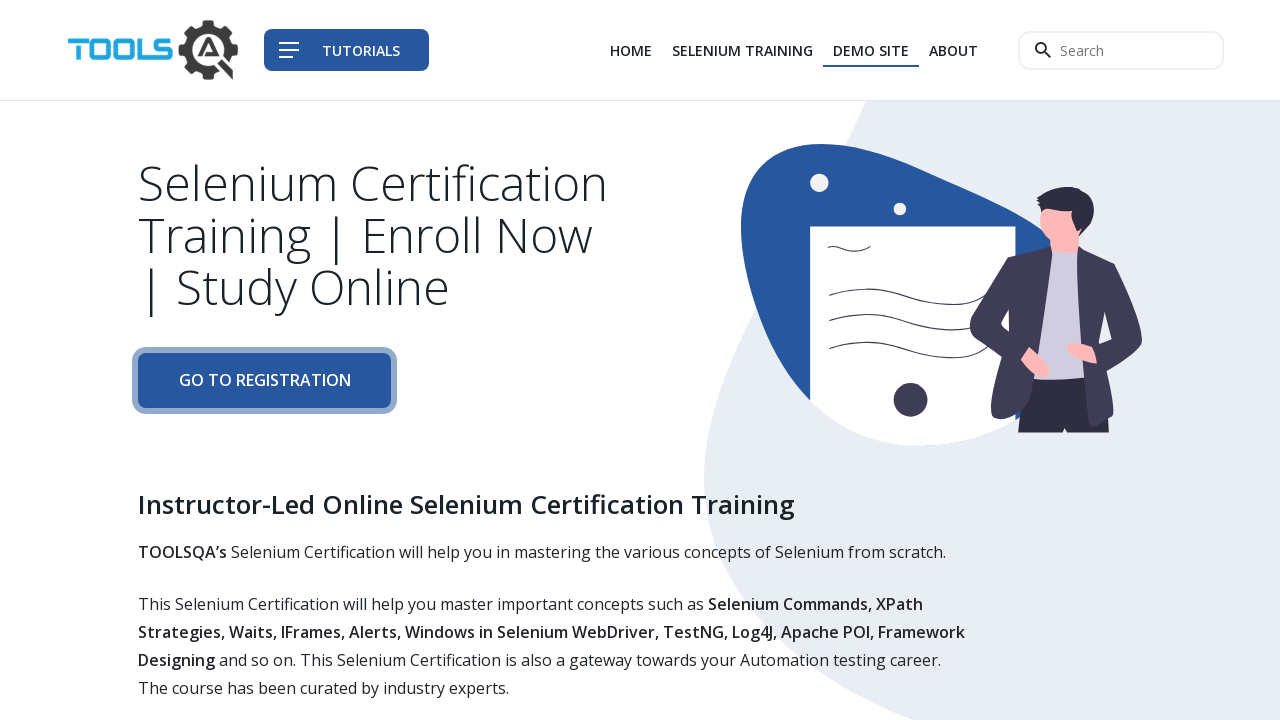